Navigates to Visual Studio Marketplace extension page and clicks the Download button to initiate a download

Starting URL: https://marketplace.visualstudio.com/items?itemName=ChristianResmaHelle.APIClientCodeGenerator

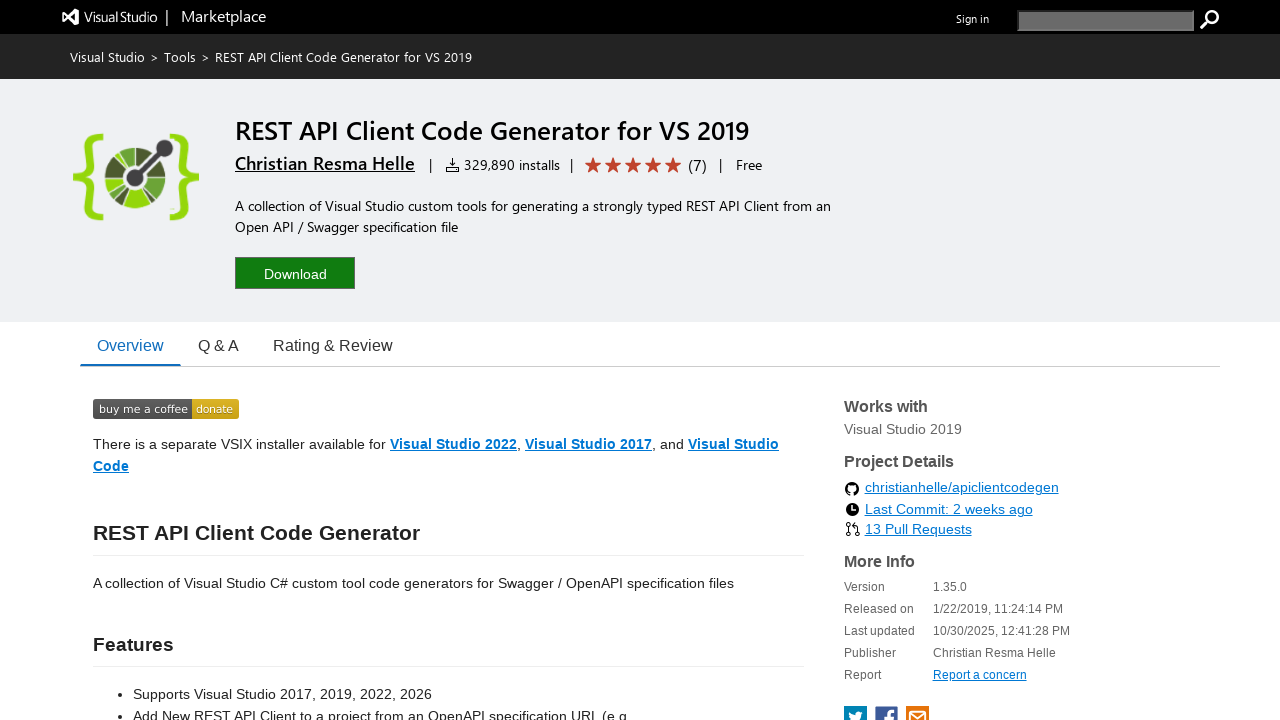

Clicked Download button on Visual Studio Marketplace extension page at (295, 273) on internal:role=button[name="Download"i]
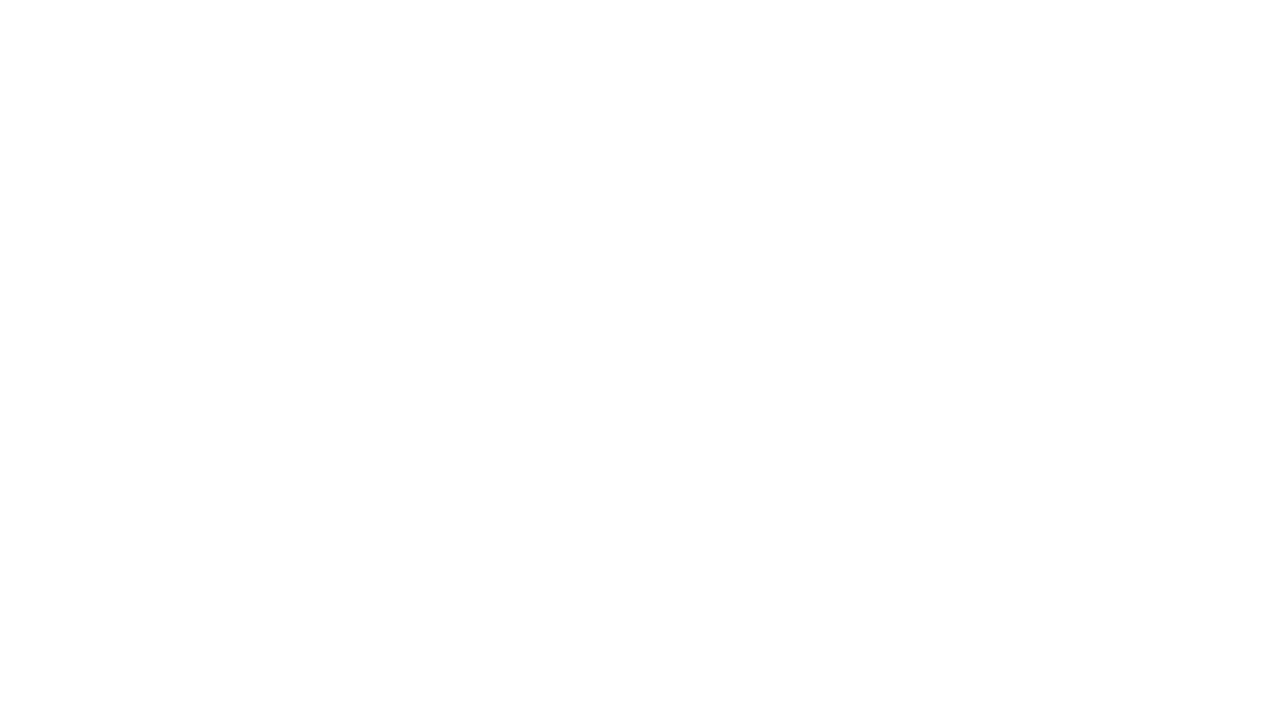

Waited 2 seconds for download to initiate
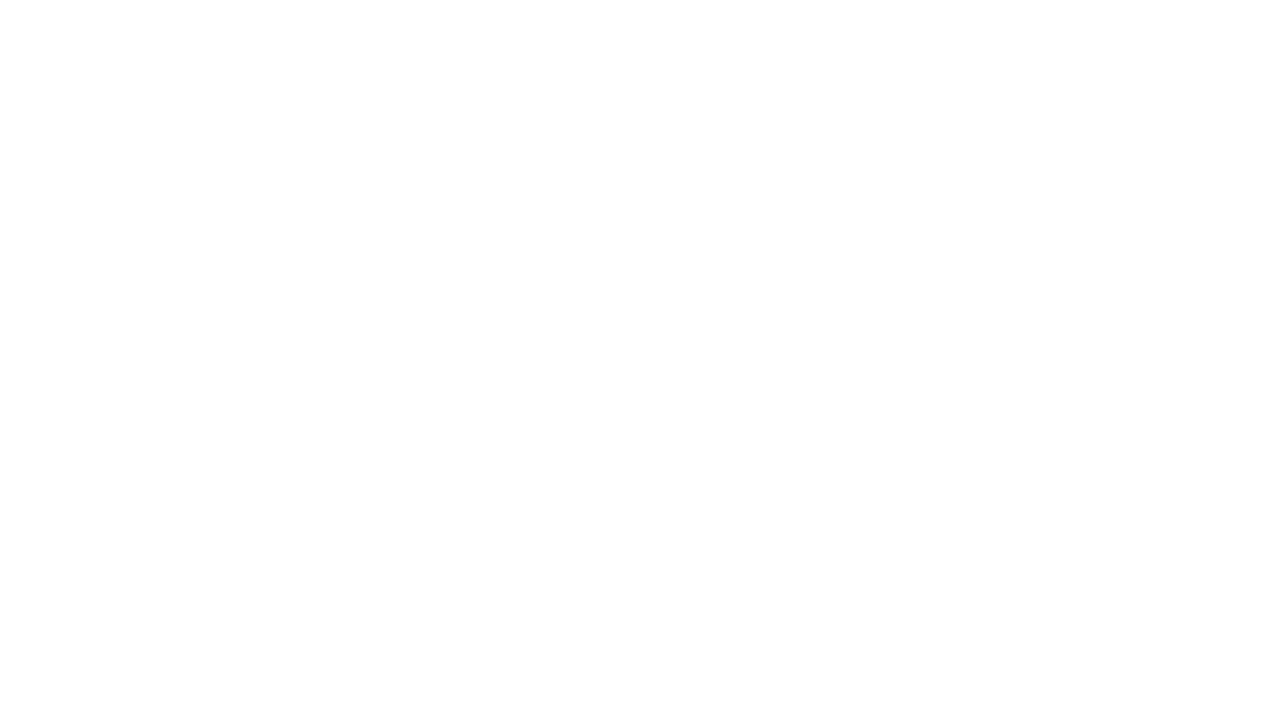

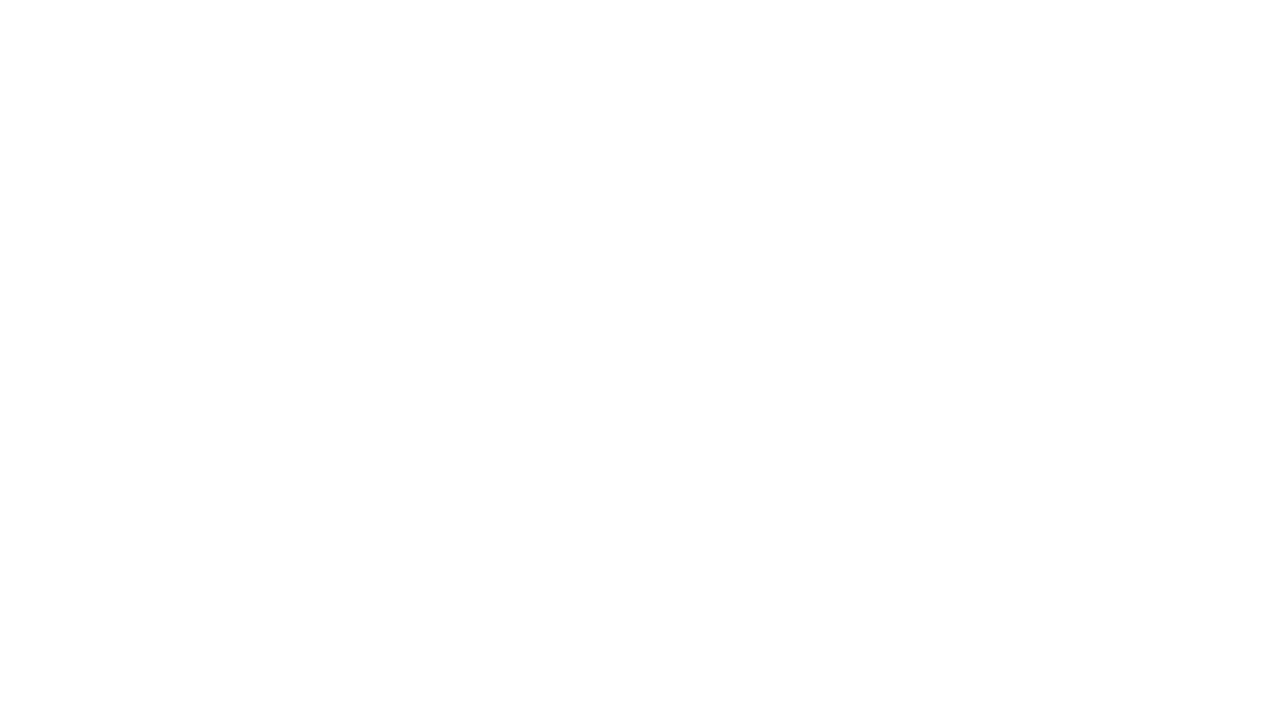